Navigates to a Newegg product page (Xbox Series X) and checks for the product information container to verify the page loaded correctly and stock information is available.

Starting URL: https://www.newegg.com/p/2WK-0004-002X8?Description=xbox%20series%20x&cm_re=xbox_series%20x-_-2WK-0004-002X8-_-Product&quicklink=true

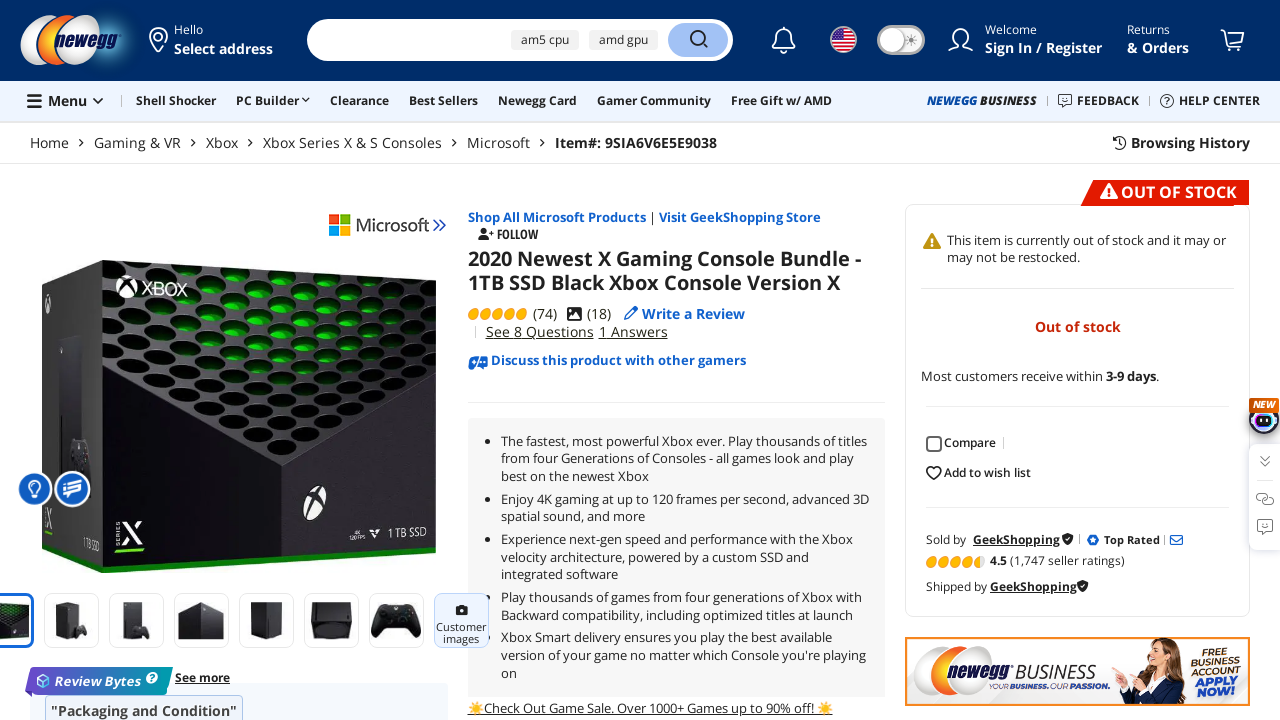

Main app container loaded
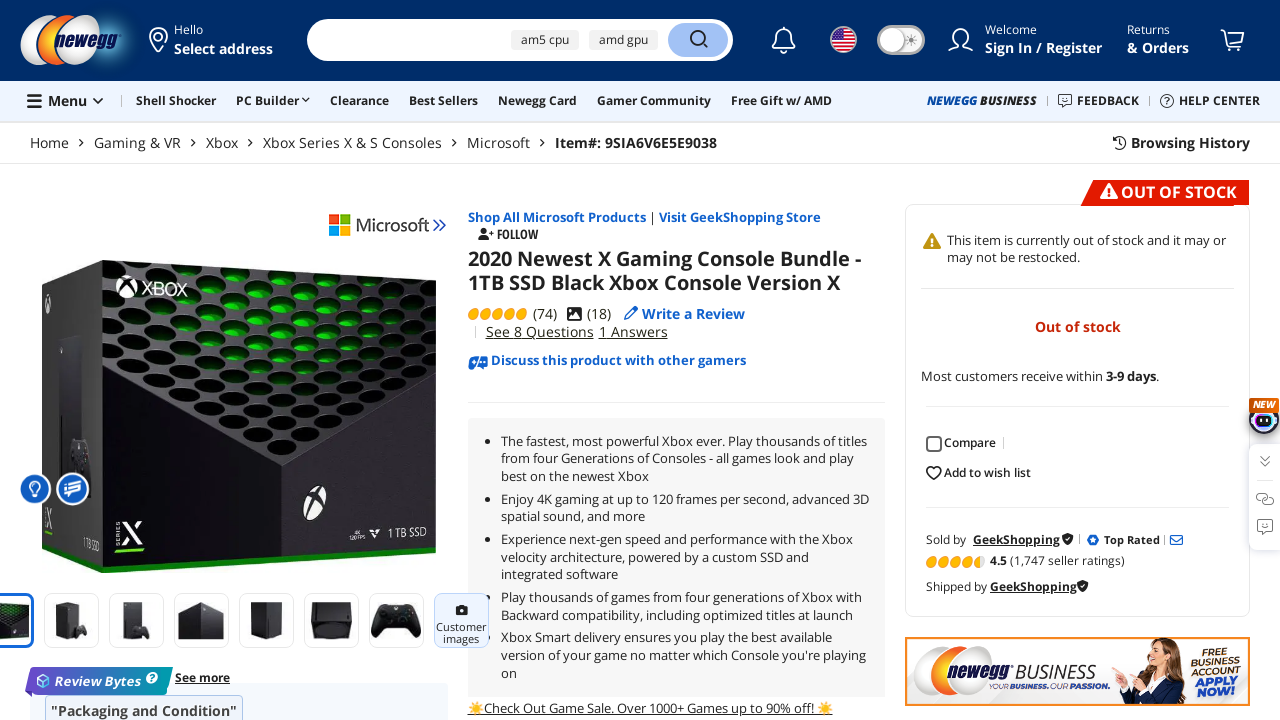

Product title element loaded - Xbox Series X product page fully loaded
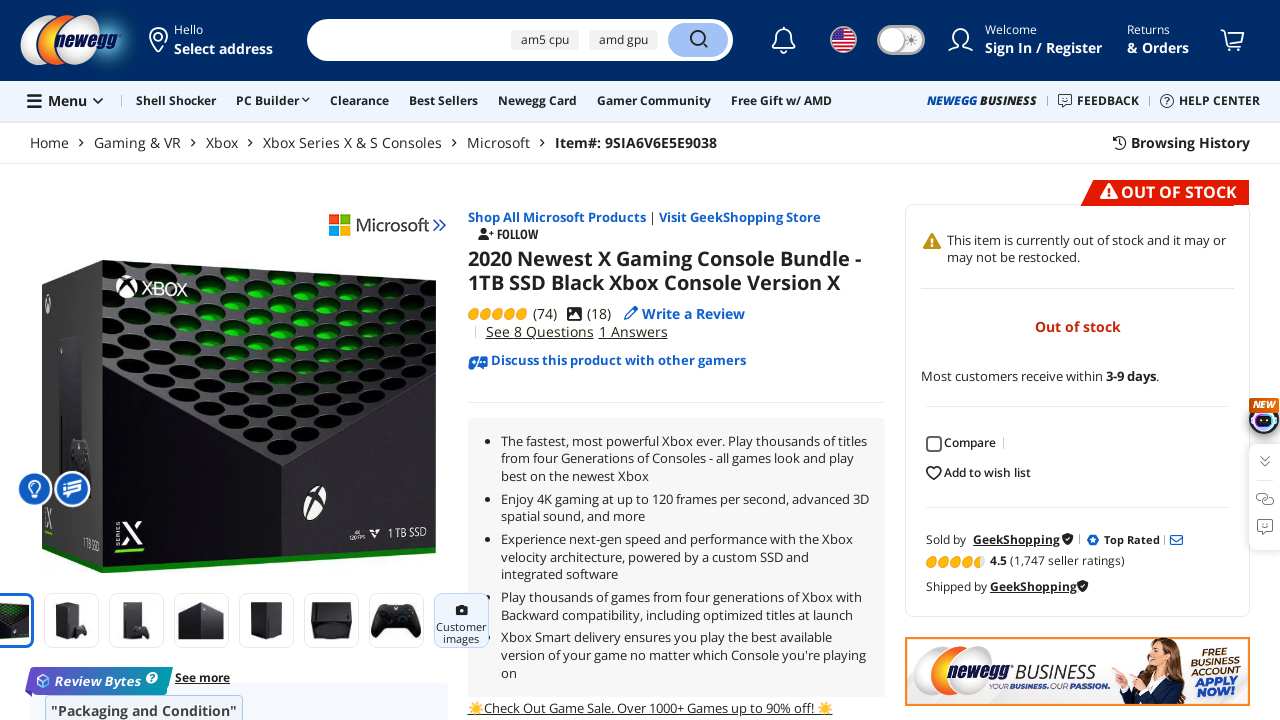

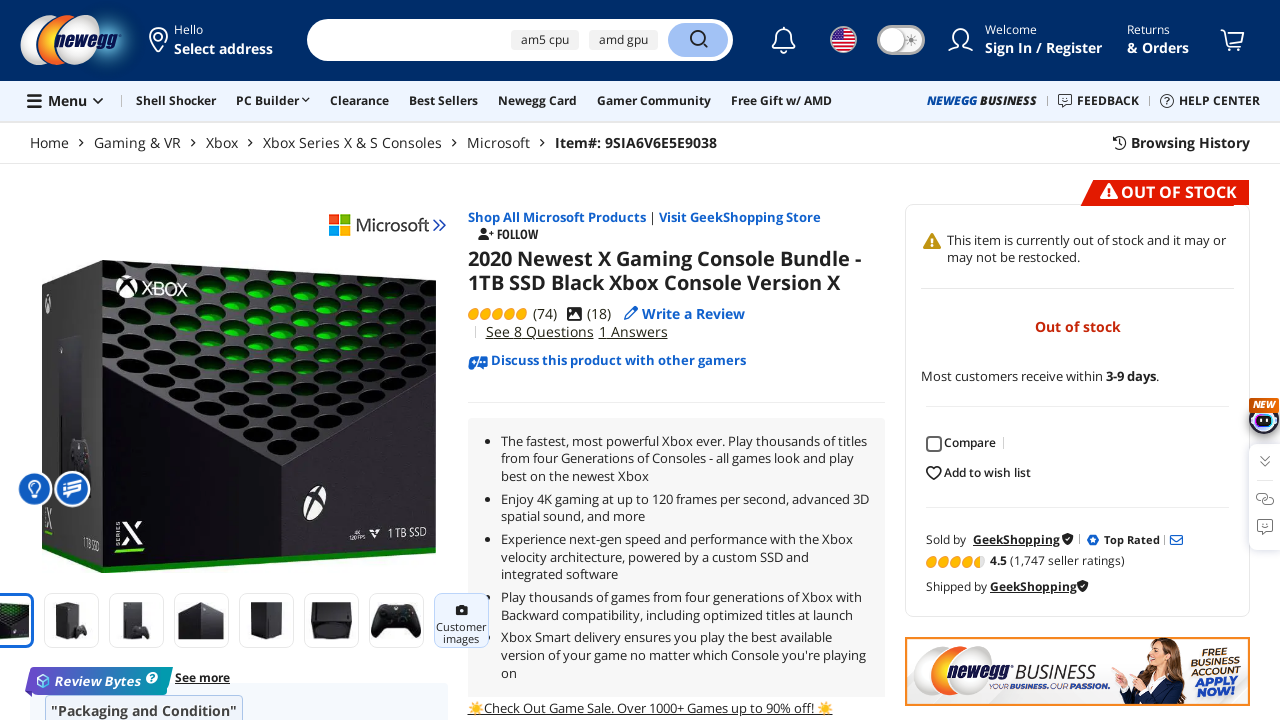